Tests checkbox handling on a practice automation page by selecting a specific checkbox (Sunday) and verifying checkbox interactions work correctly.

Starting URL: https://testautomationpractice.blogspot.com/

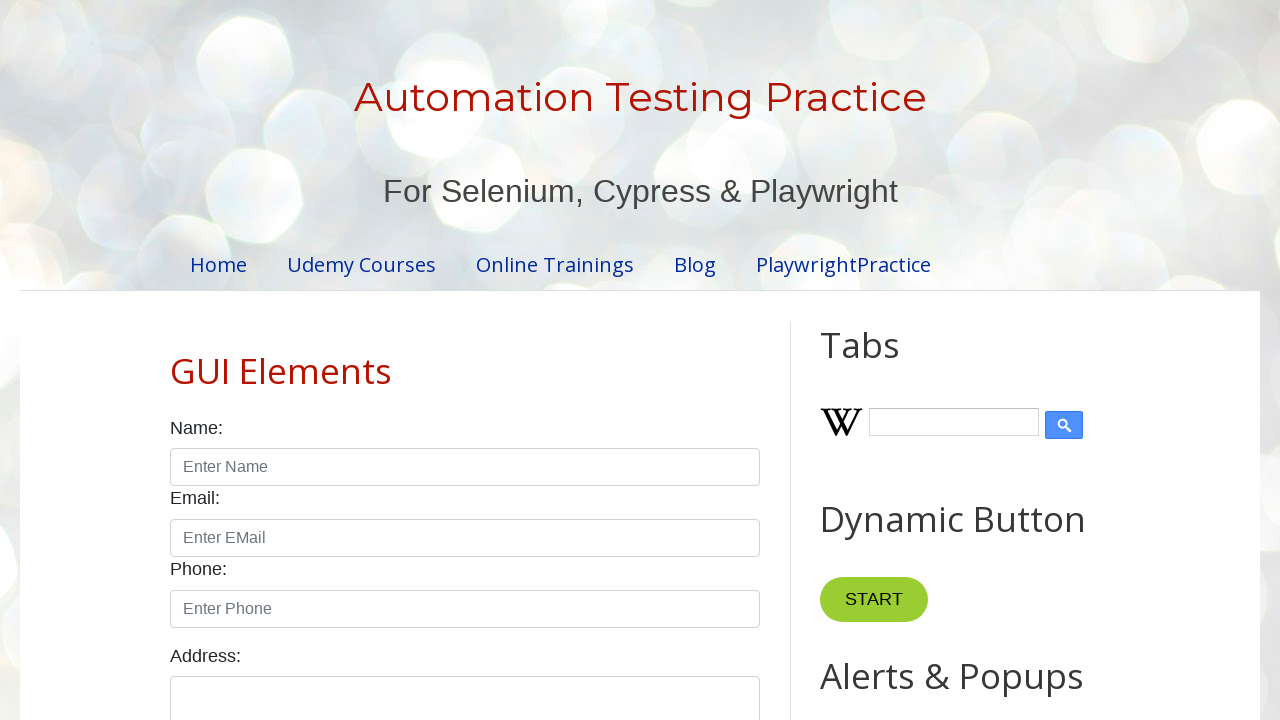

Waited for Sunday checkbox to be visible on the page
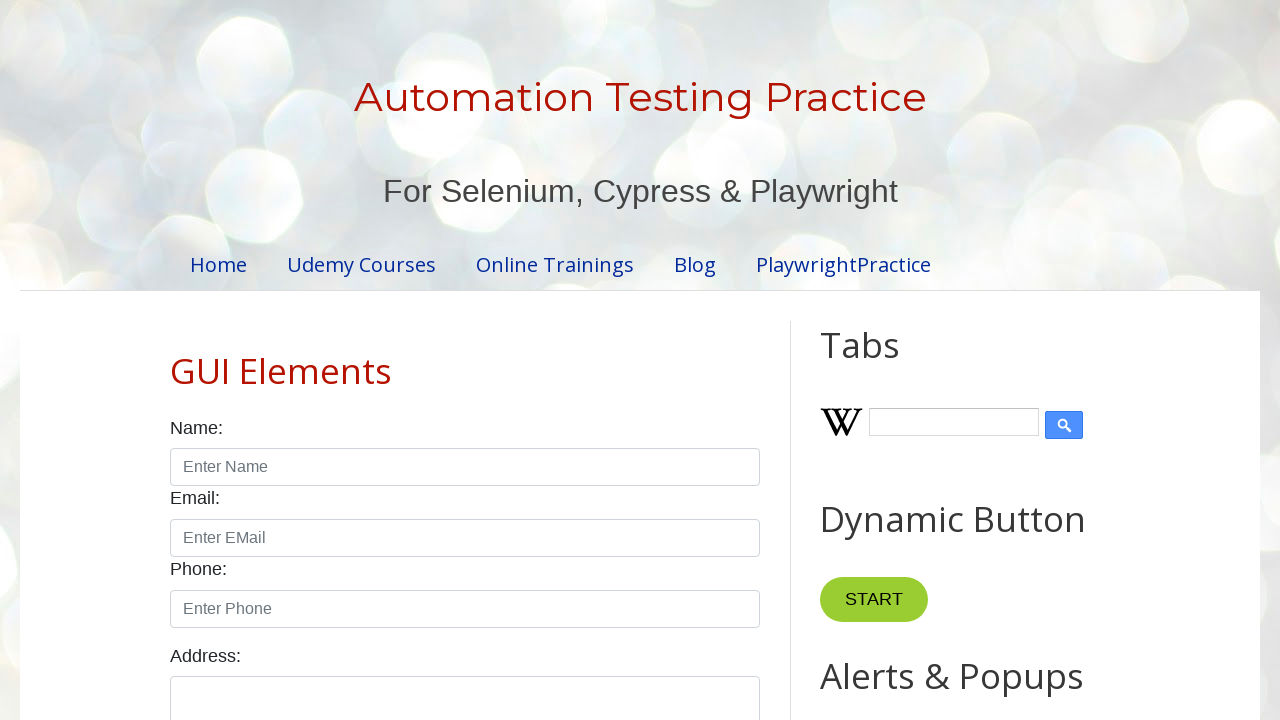

Clicked on the Sunday checkbox to select it at (176, 360) on input#sunday
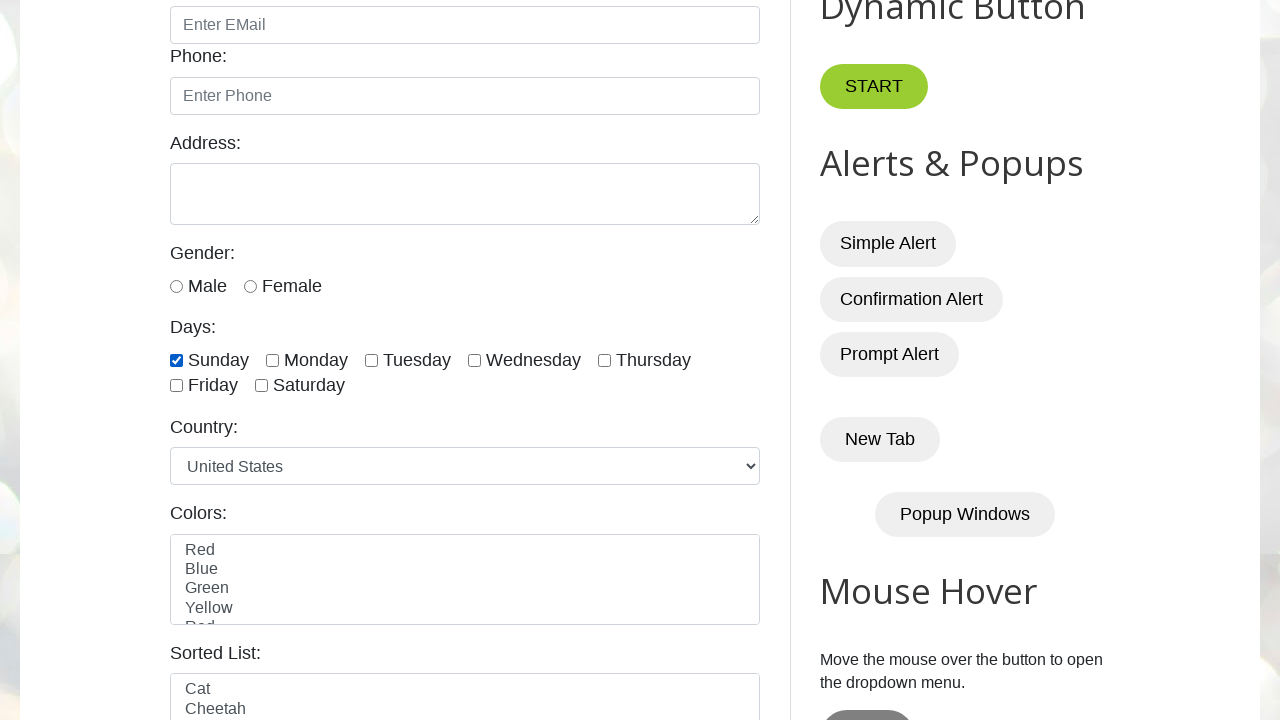

Verified that the Sunday checkbox is now checked
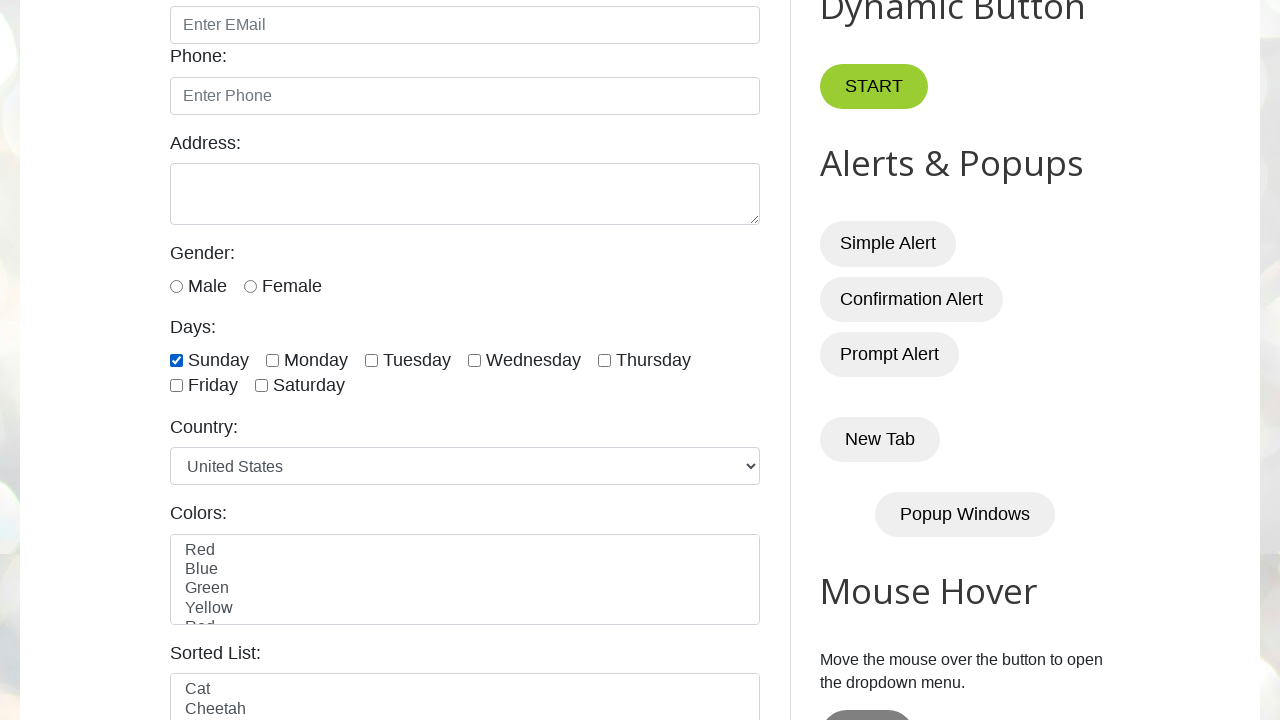

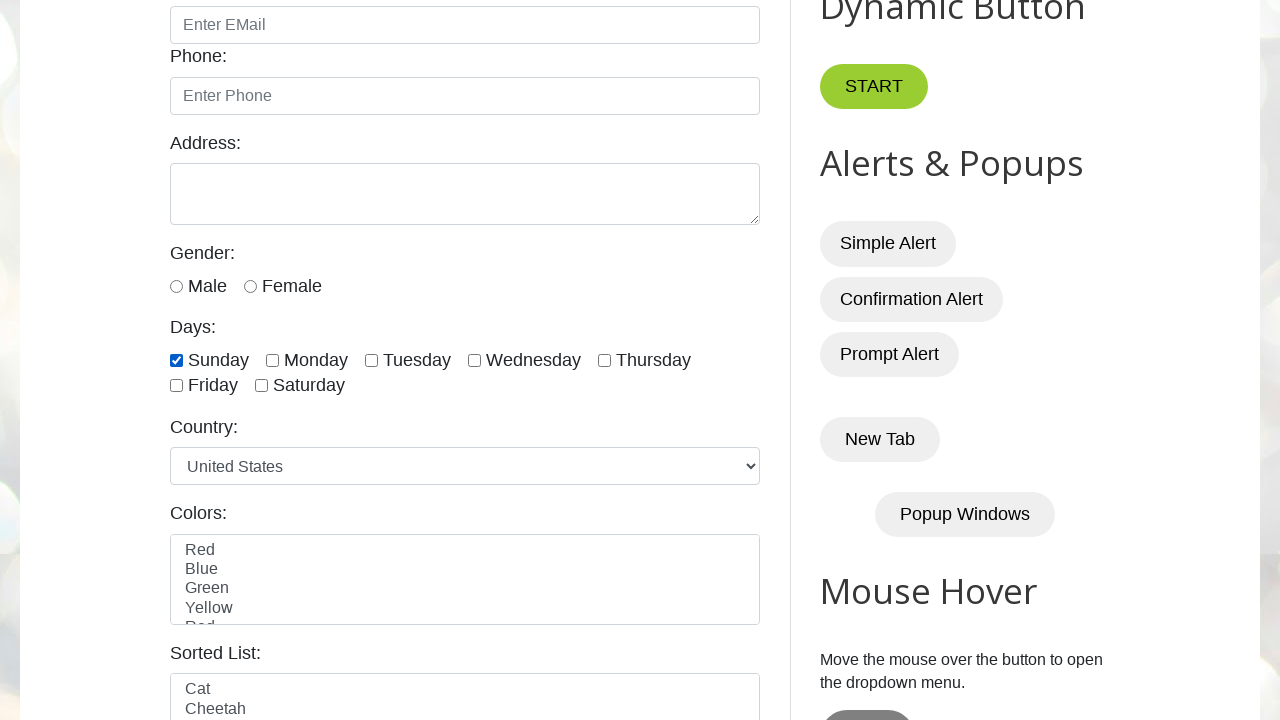